Tests the enabled/disabled state of the return date field by checking its initial state and then clicking a radio button to change its state

Starting URL: https://rahulshettyacademy.com/dropdownsPractise/

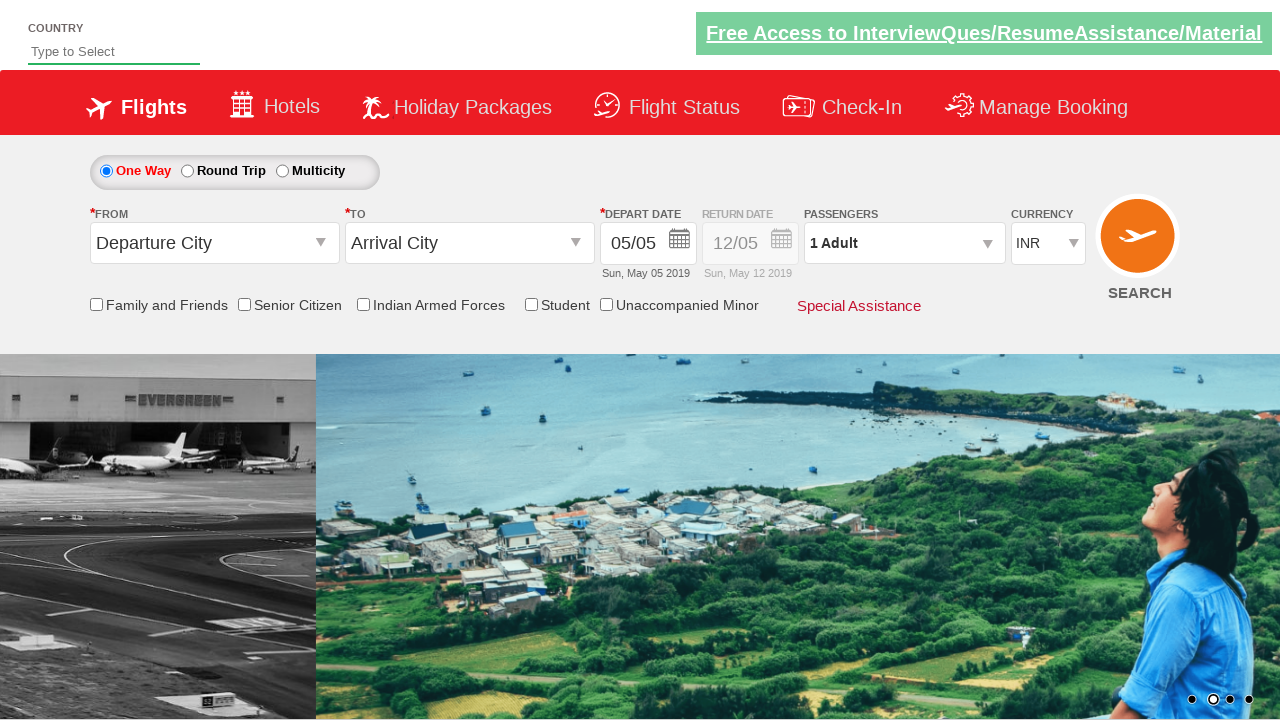

Located return date field element
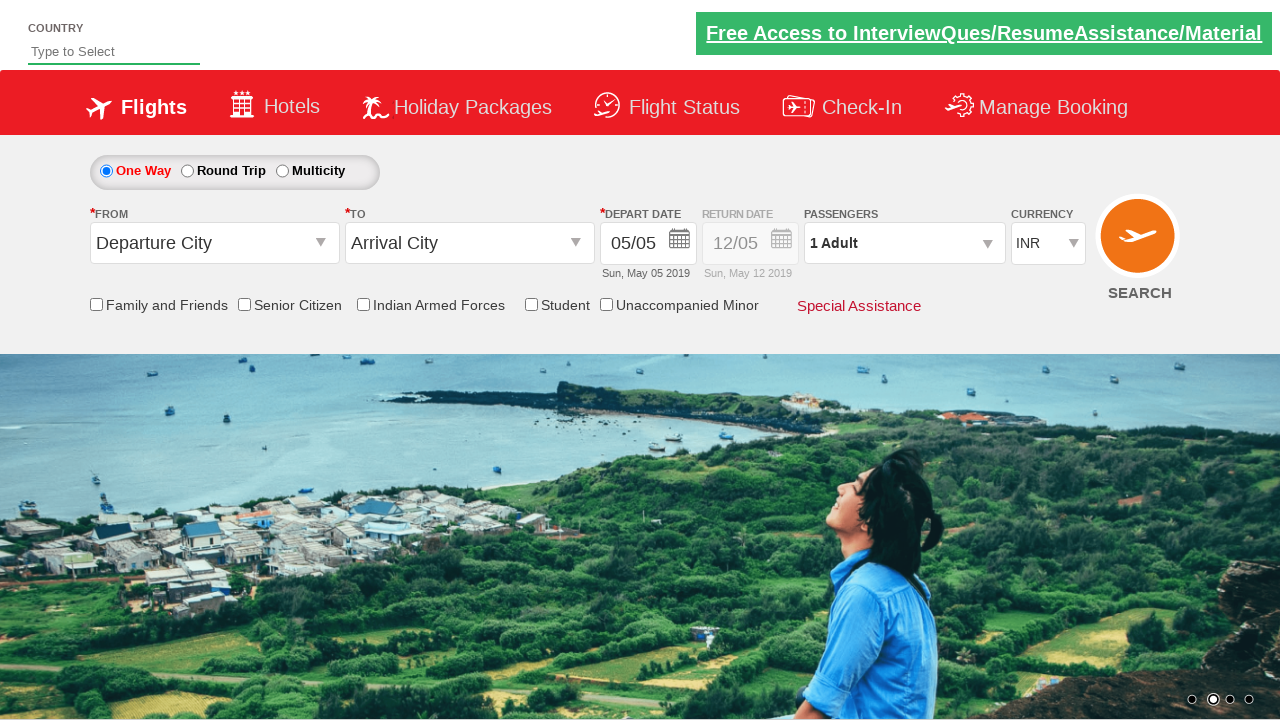

Checked initial state of return date field - isEnabled: False
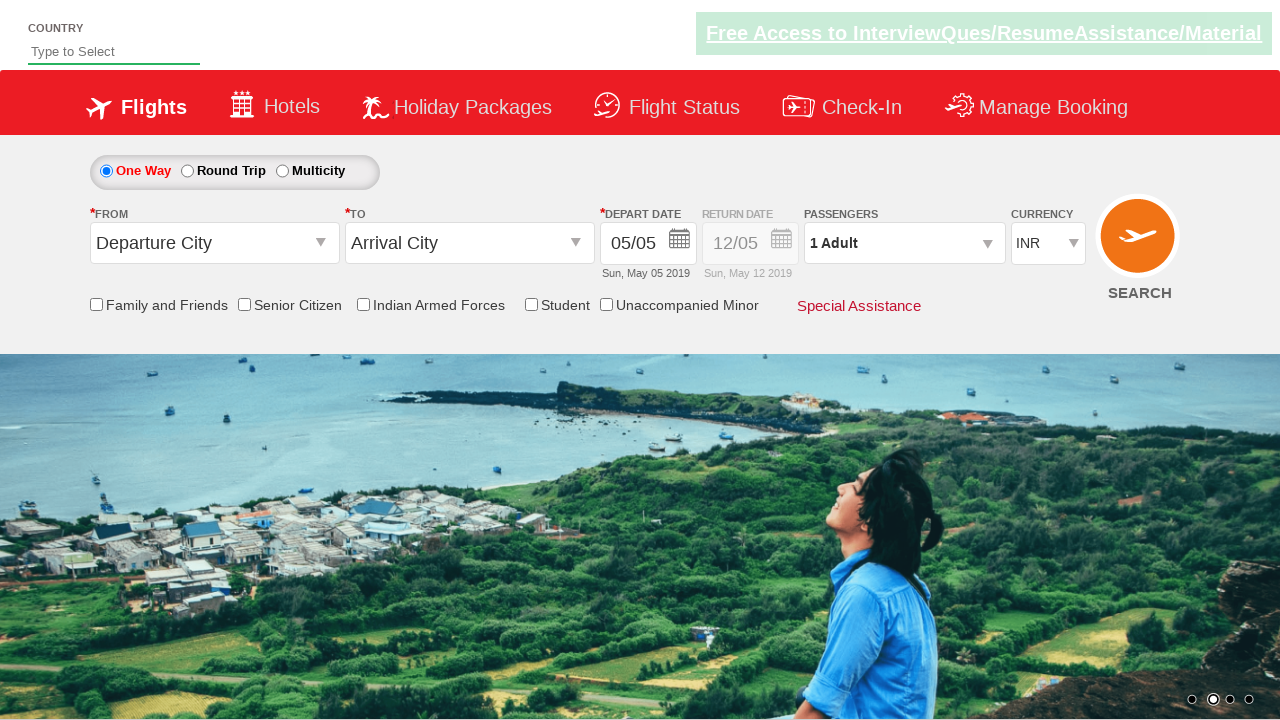

Clicked radio button to change trip type at (187, 171) on #ctl00_mainContent_rbtnl_Trip_1
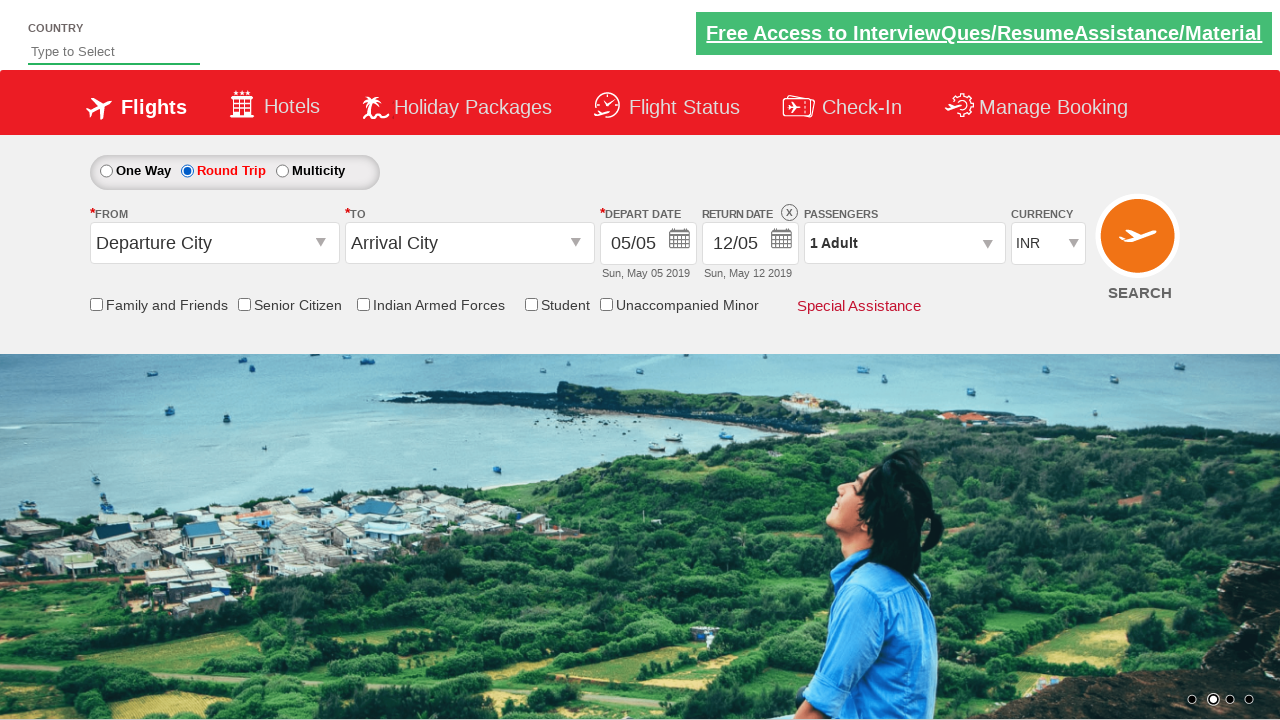

Waited 2 seconds for return date field state to update
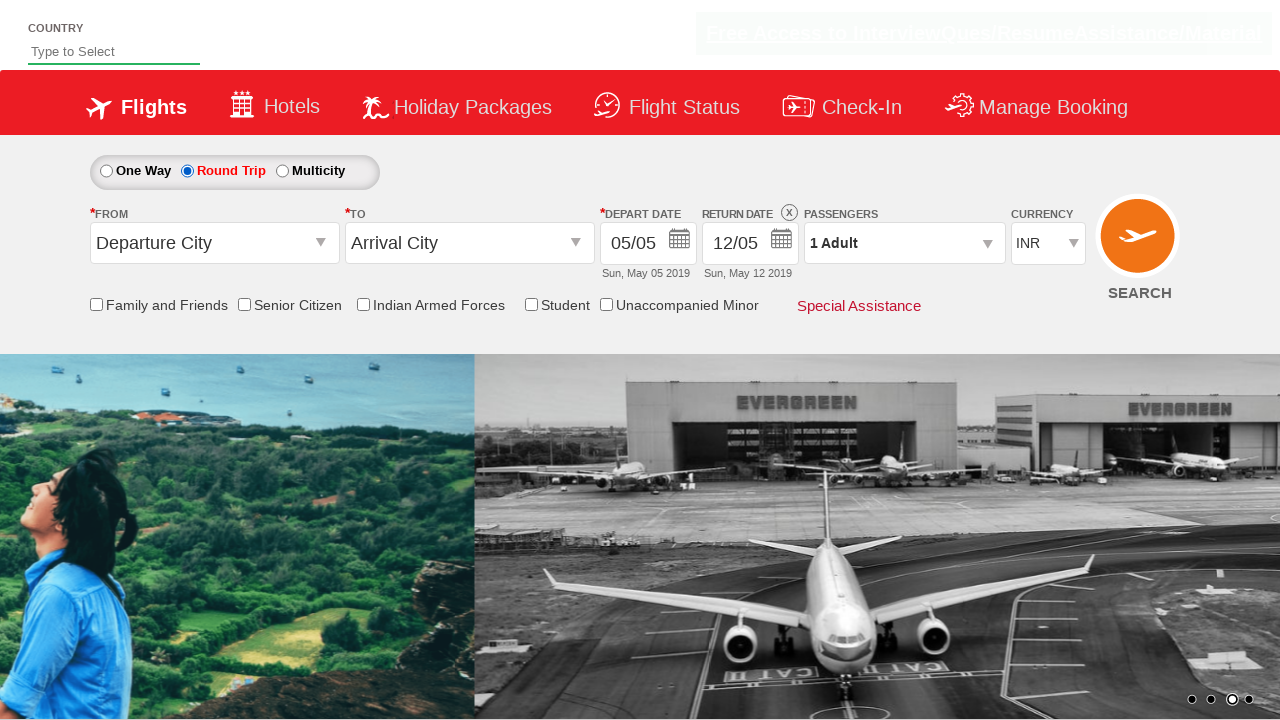

Located return date field element after radio button click
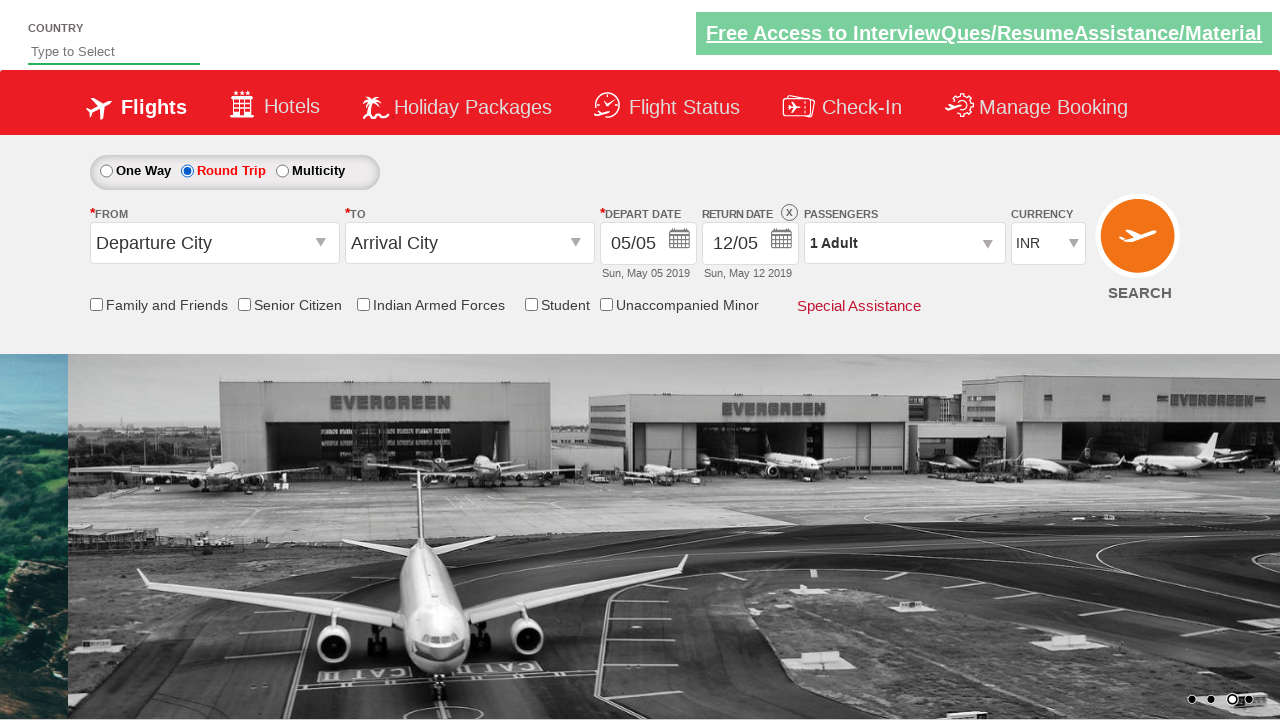

Checked updated state of return date field - isEnabled: False
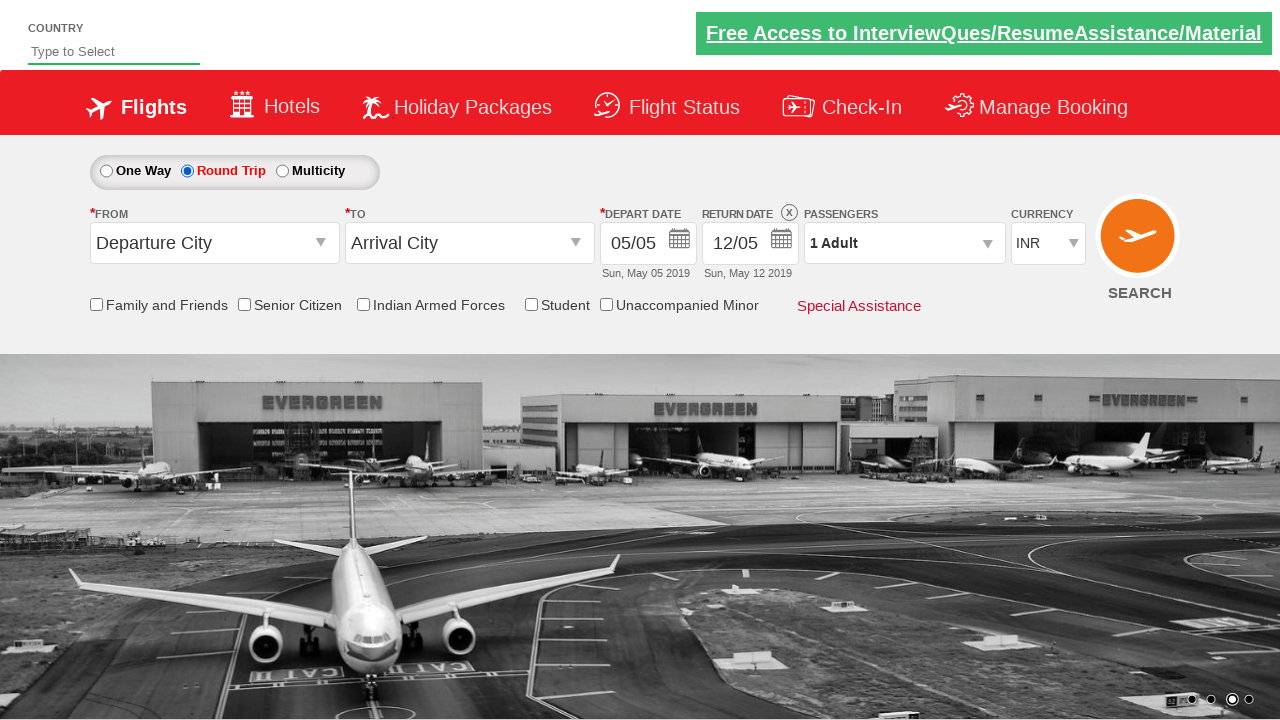

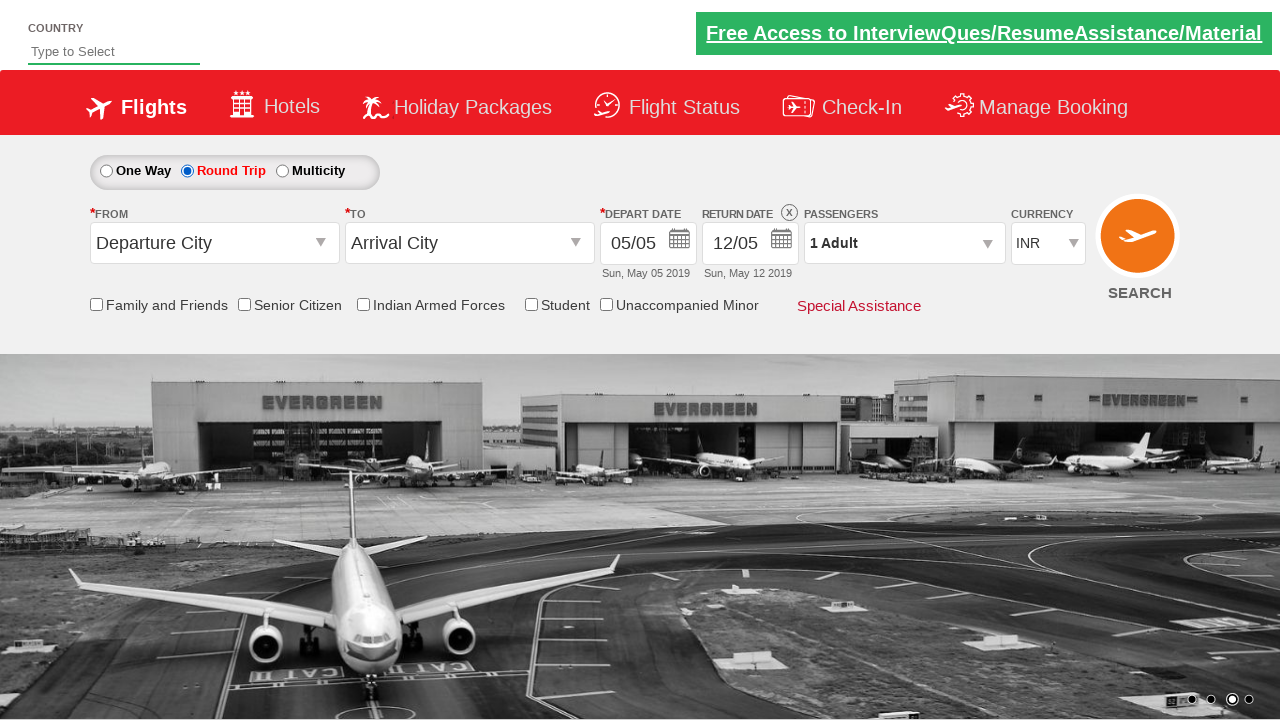